Tests reopening a completed task while on the Completed filter view

Starting URL: https://todomvc4tasj.herokuapp.com/

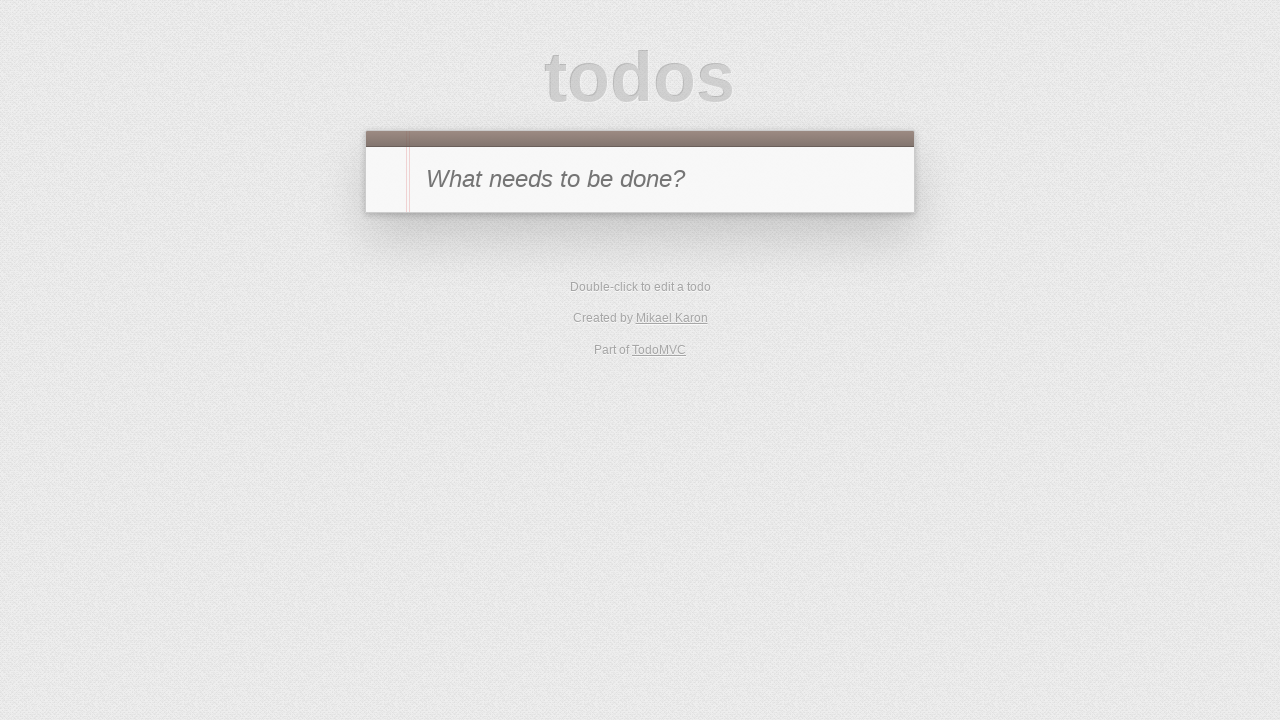

Set localStorage with a completed task
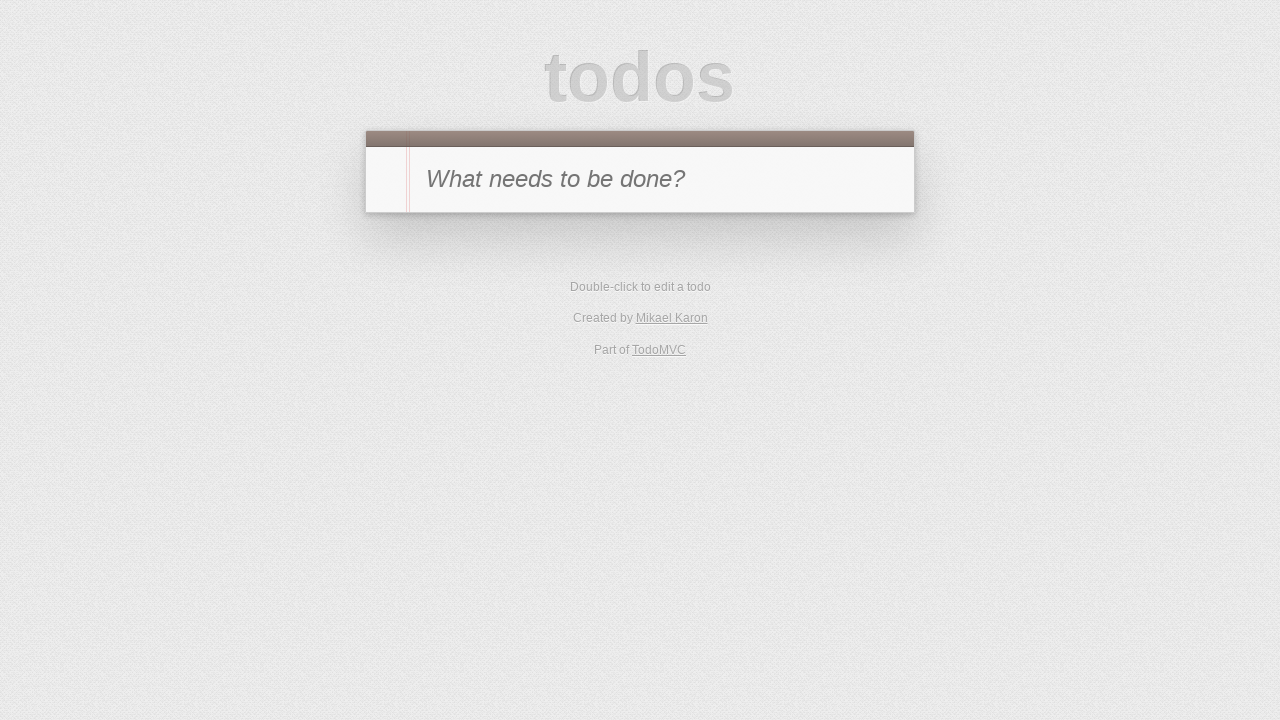

Reloaded page to load task from localStorage
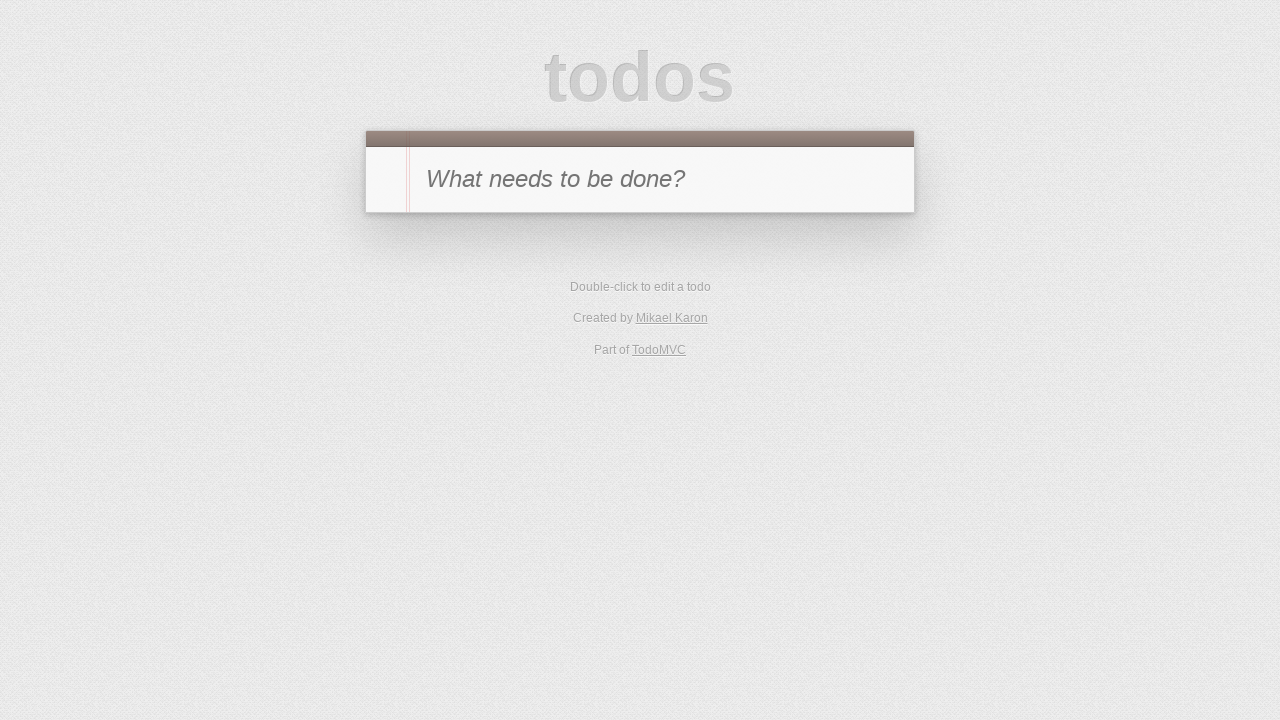

Navigated to Completed filter view at (676, 291) on text=Completed
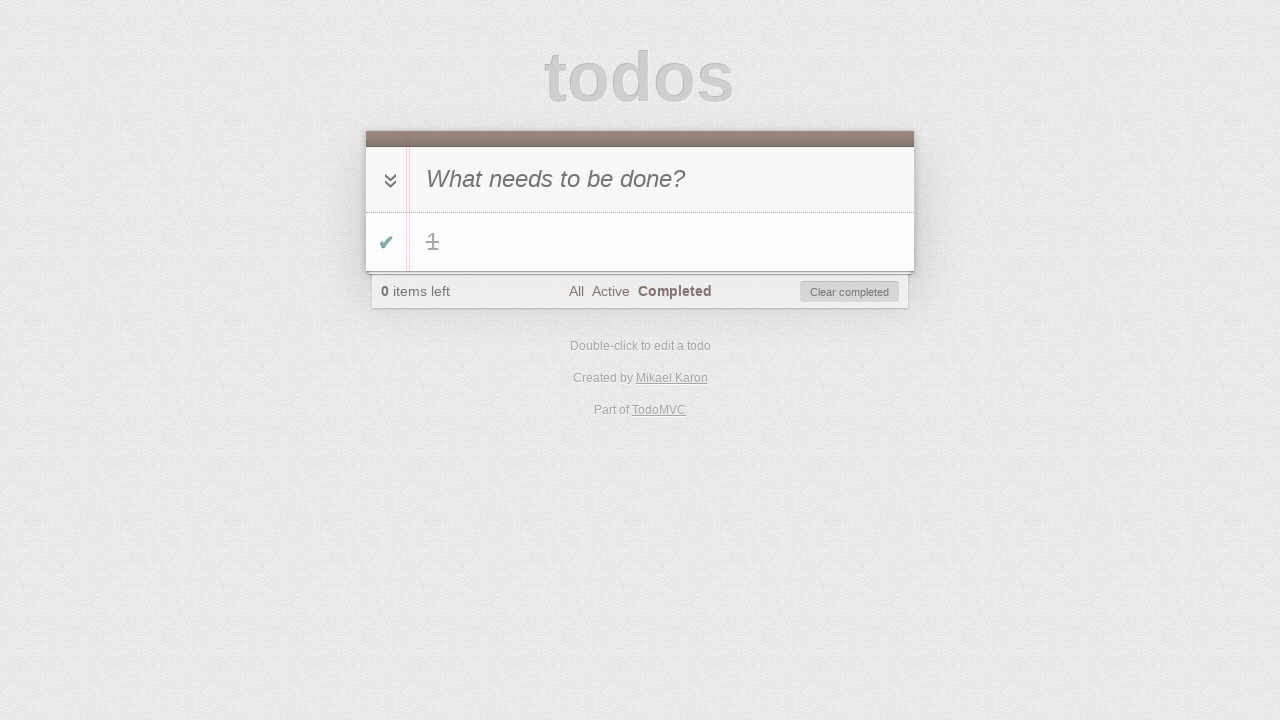

Clicked toggle to reopen the completed task at (386, 242) on #todo-list li:has-text('1') .toggle
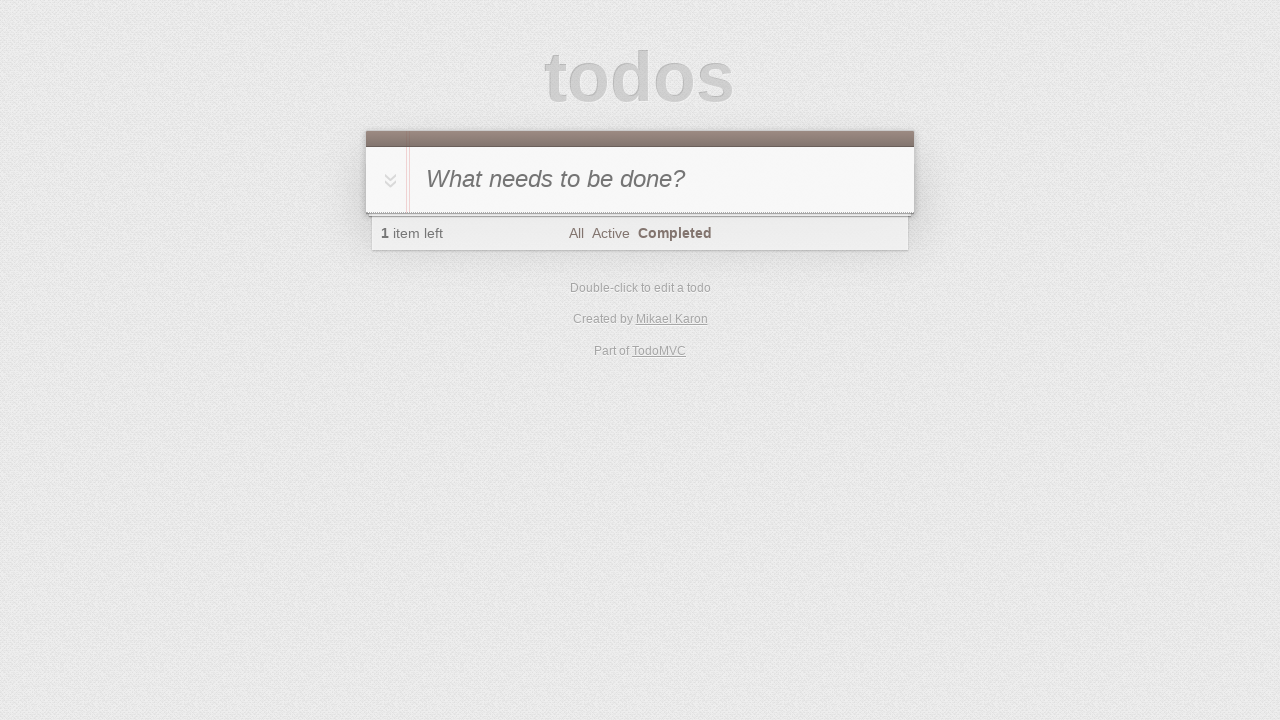

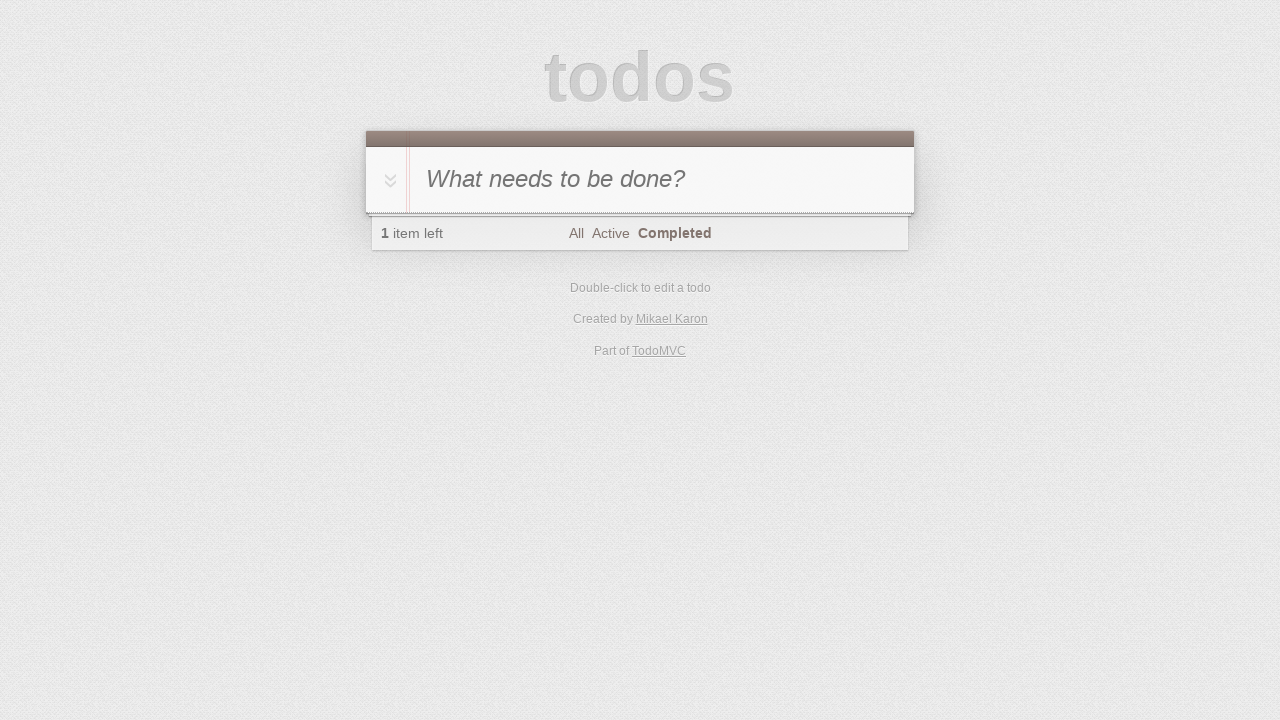